Tests a registration form by filling in required fields (first name, last name, email) and submitting the form, then verifying the success message

Starting URL: http://suninjuly.github.io/registration1.html

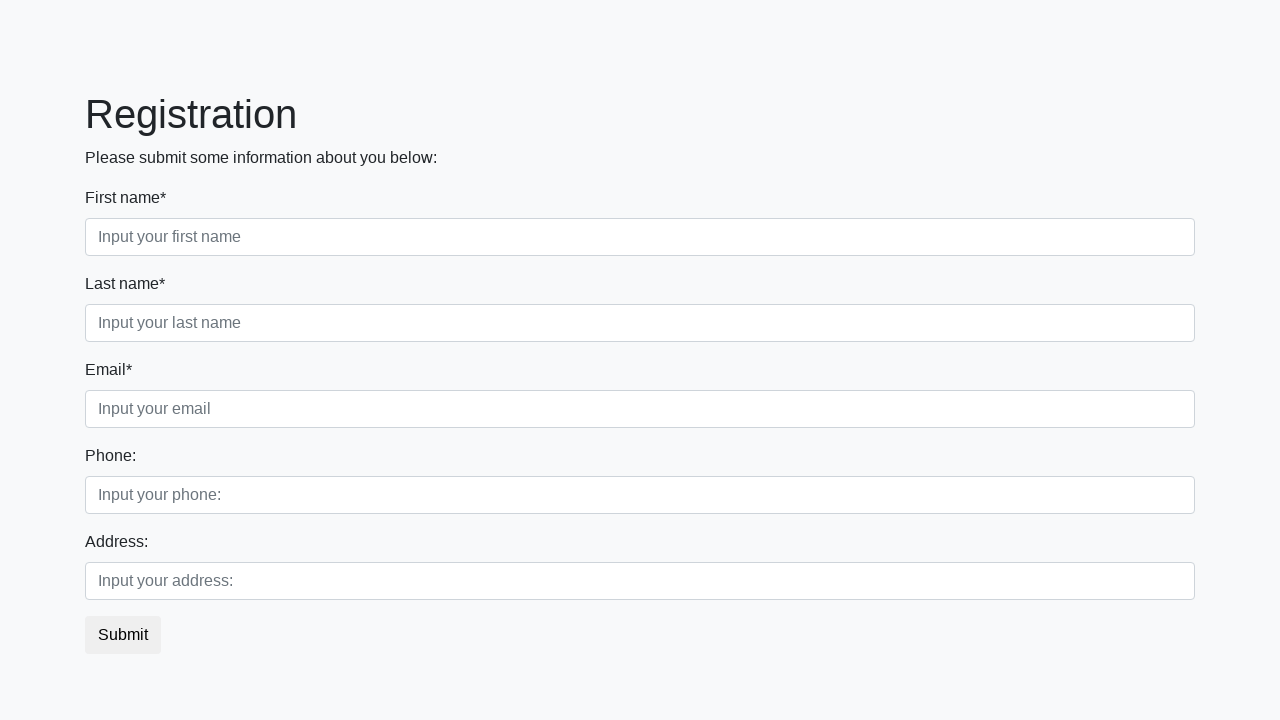

Navigated to registration form page
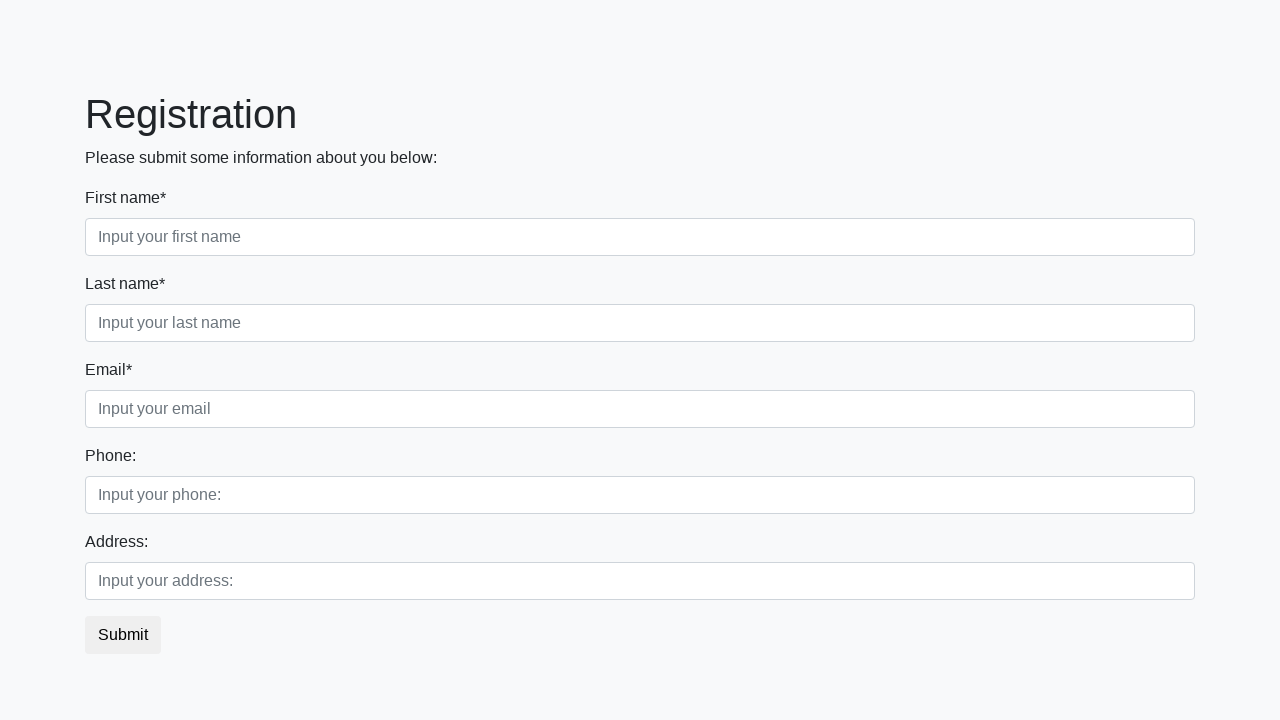

Filled first name field with 'John' on //input[@class="form-control first" and @required]
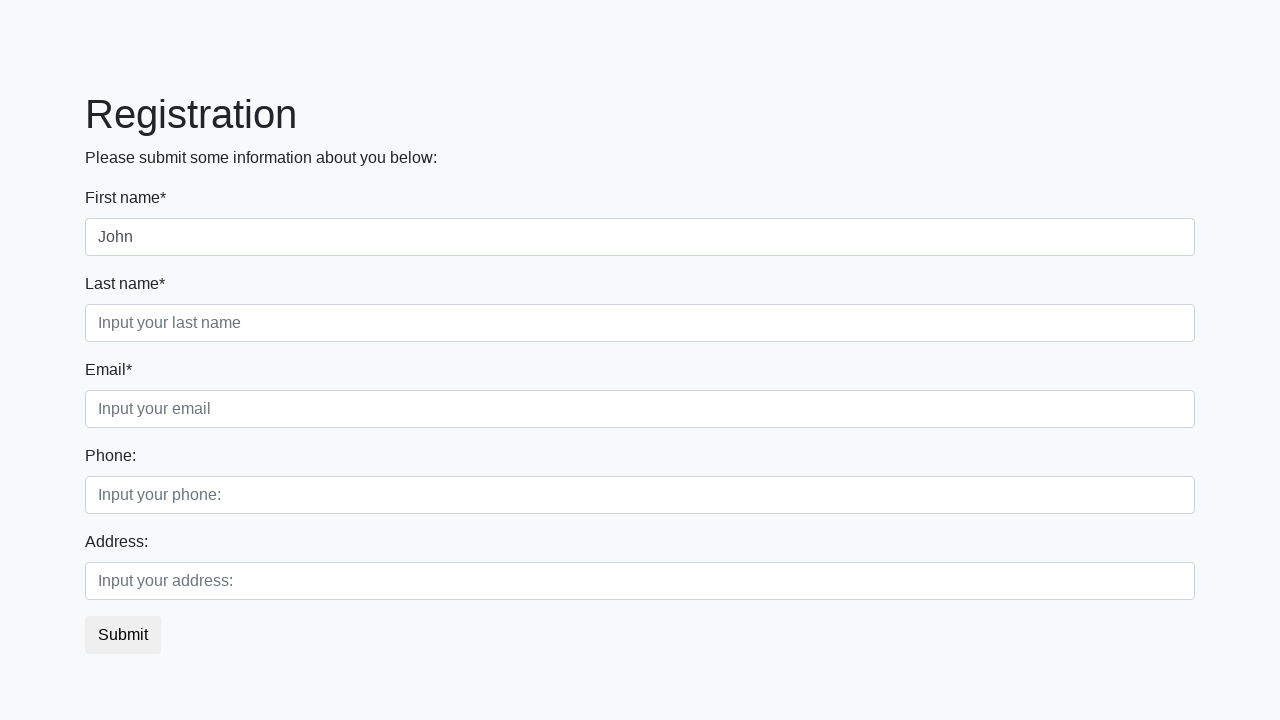

Filled last name field with 'Smith' on //input[@class="form-control second" and @required]
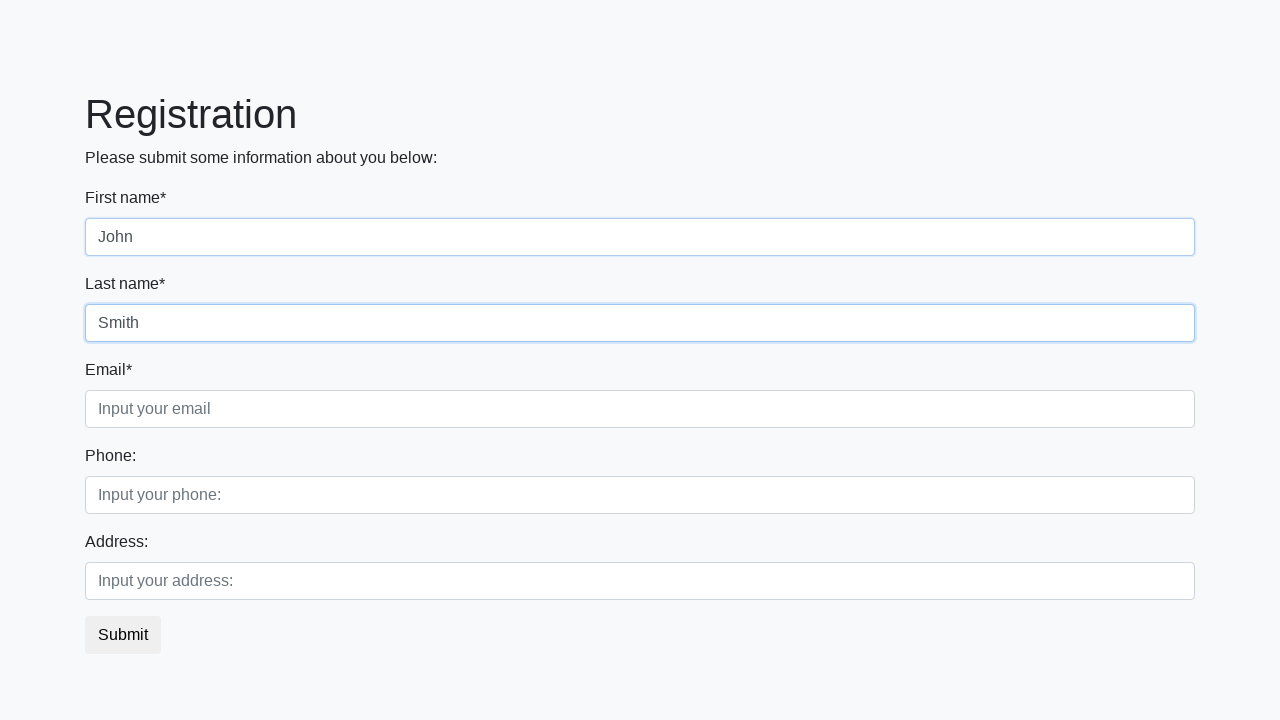

Filled email field with 'john.smith@example.com' on //input[@class="form-control third" and @required]
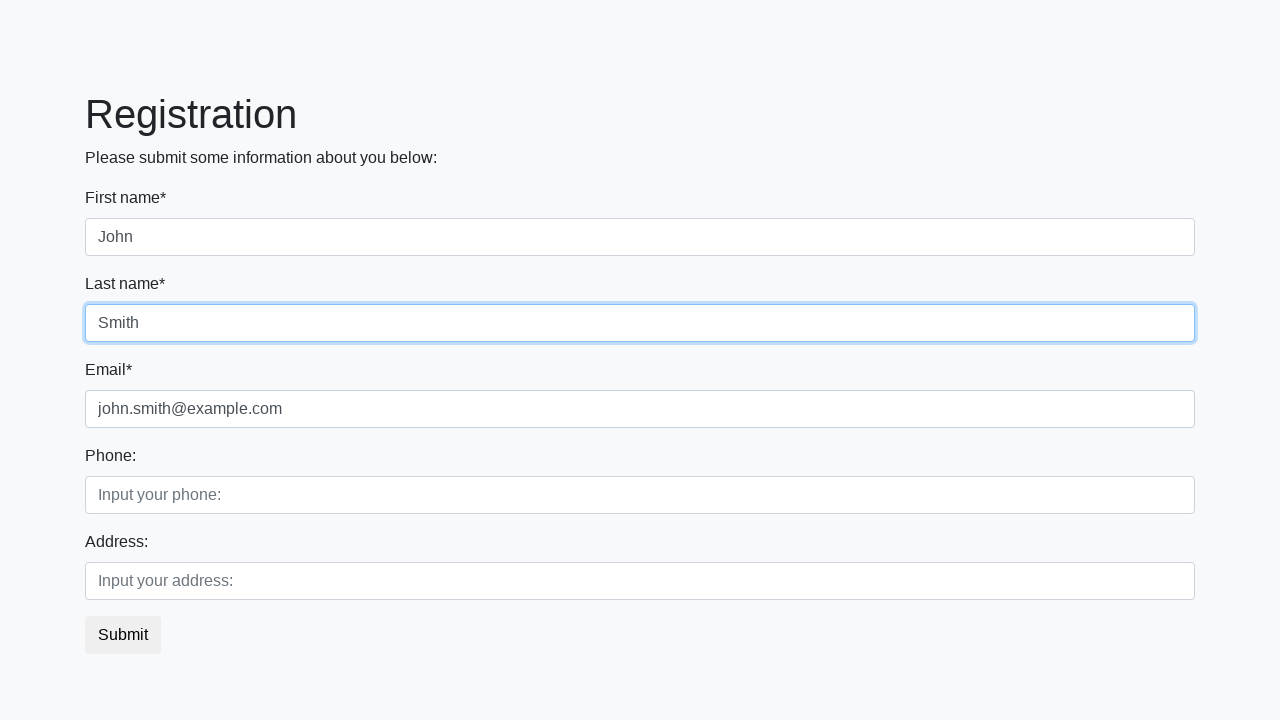

Clicked submit button to register at (123, 635) on button.btn
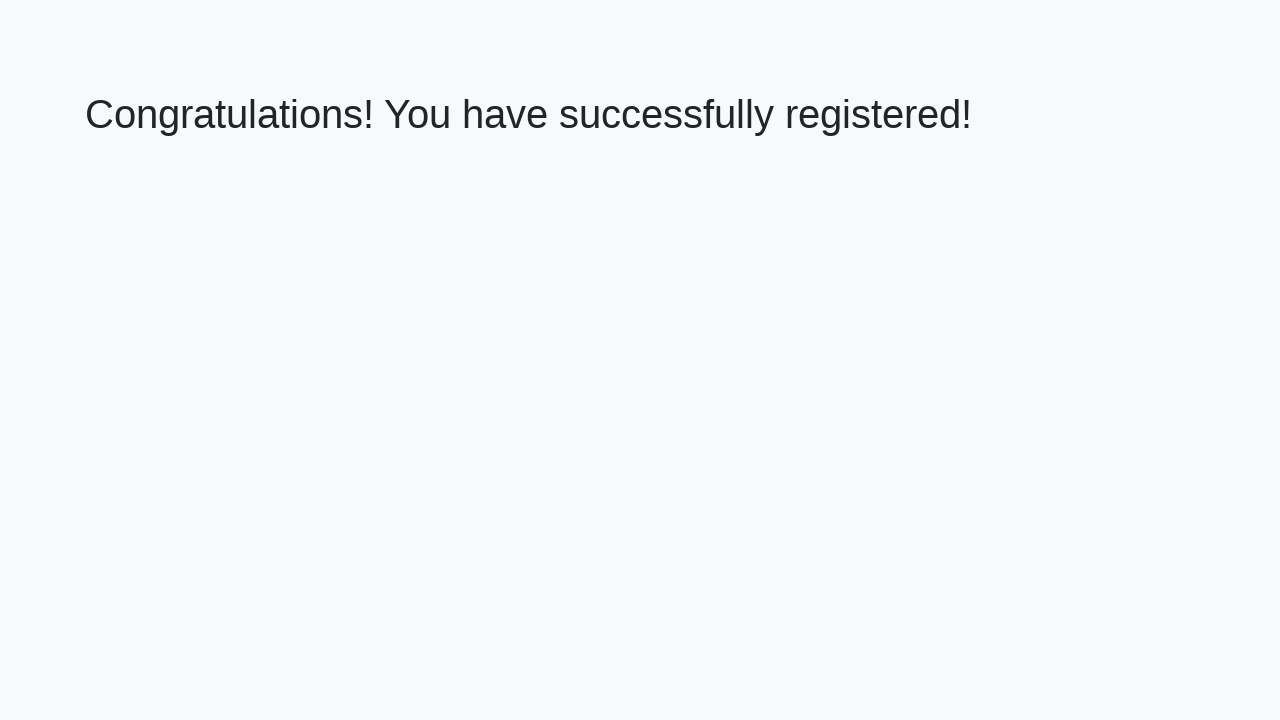

Success message header appeared
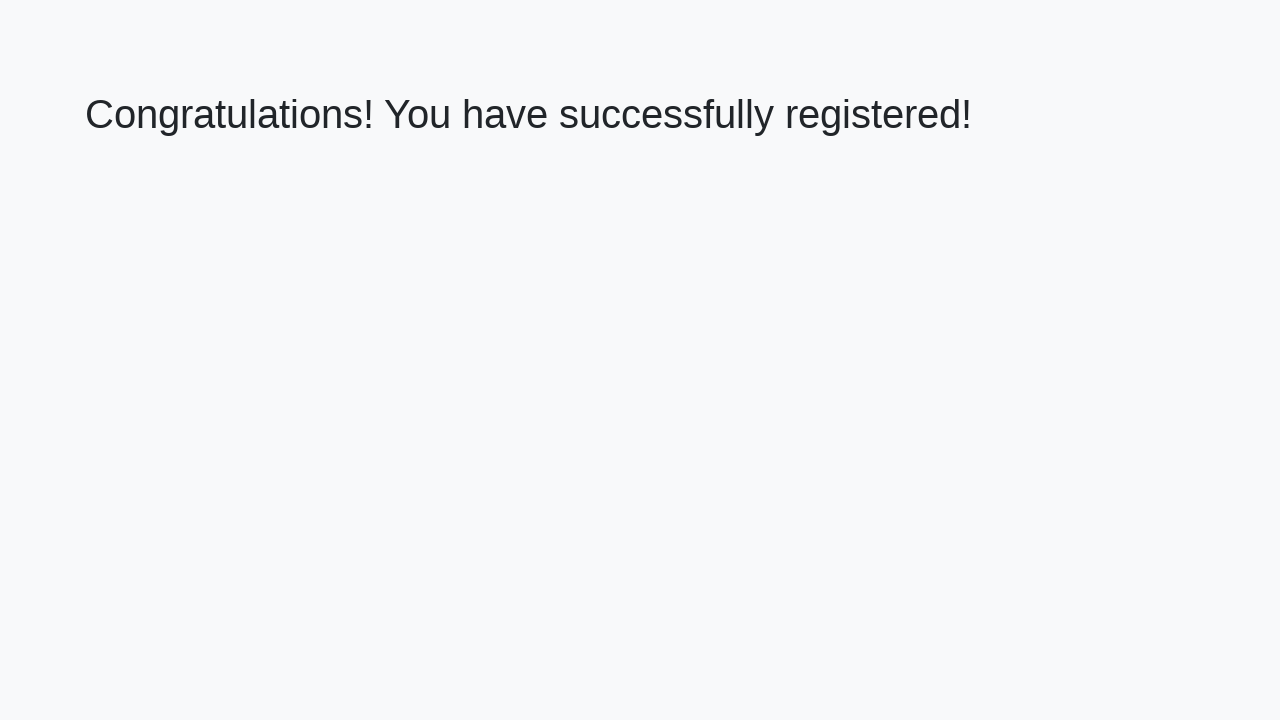

Retrieved success message text
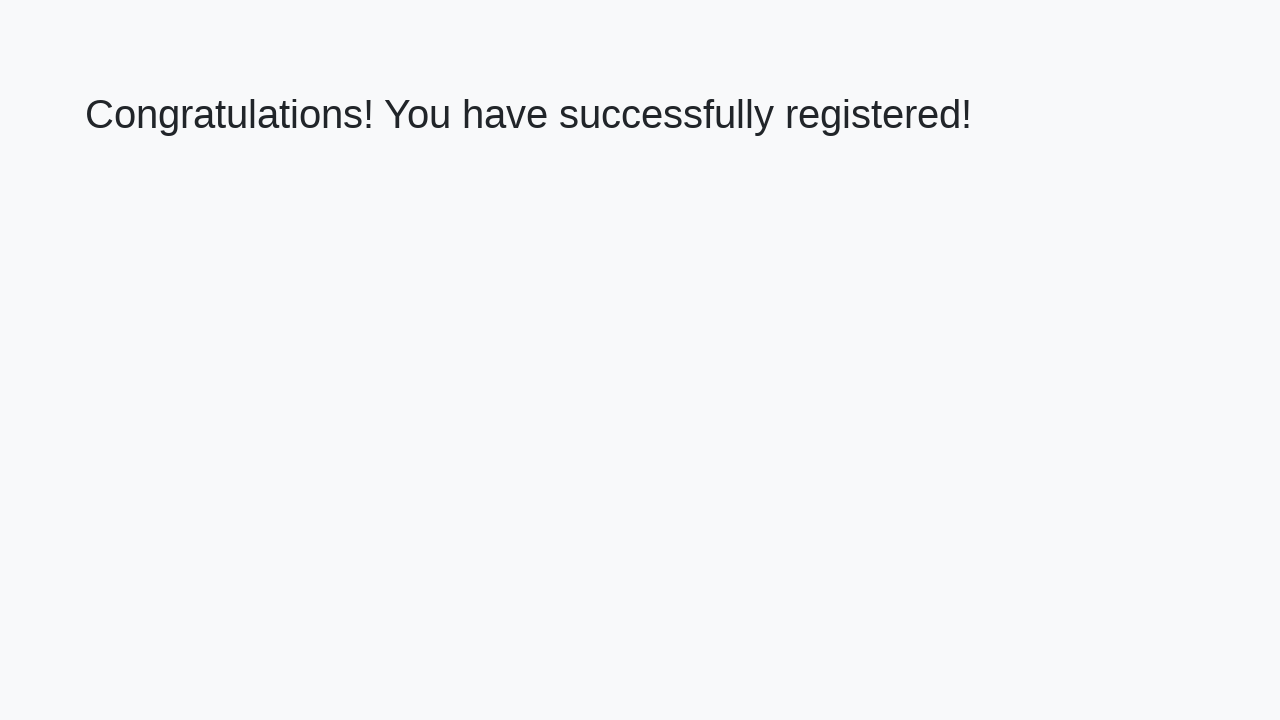

Verified success message matches expected text
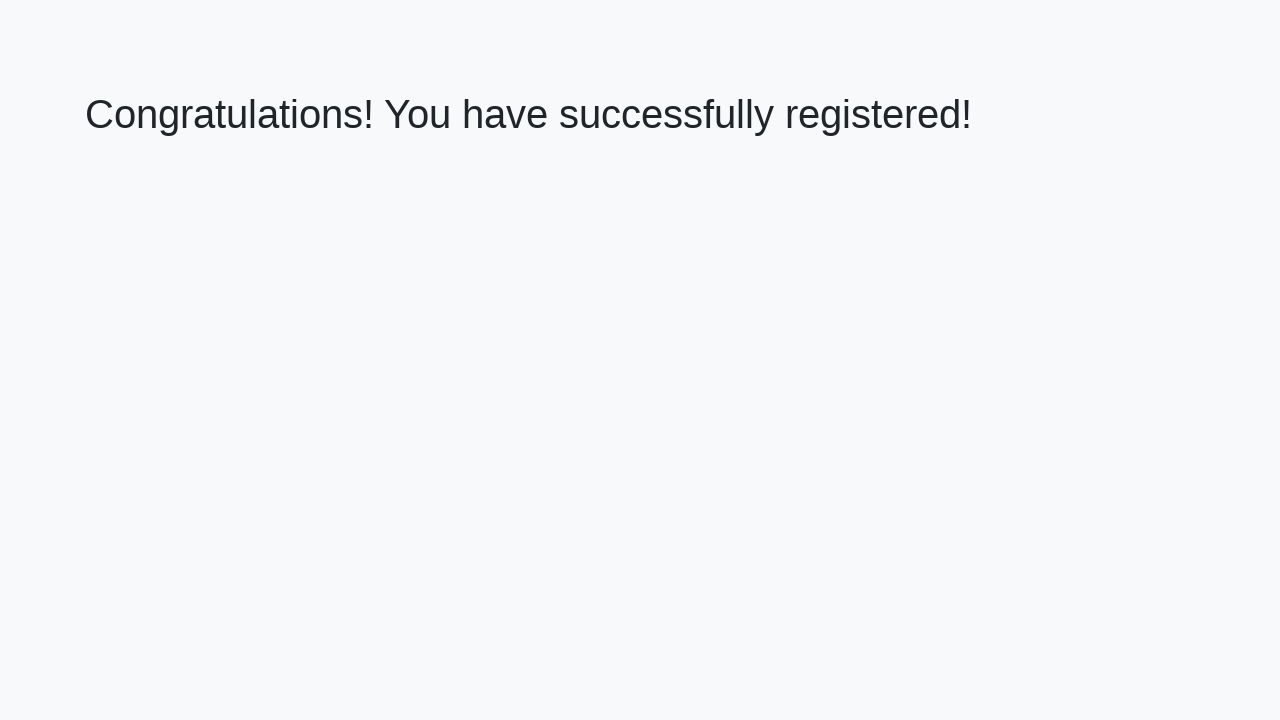

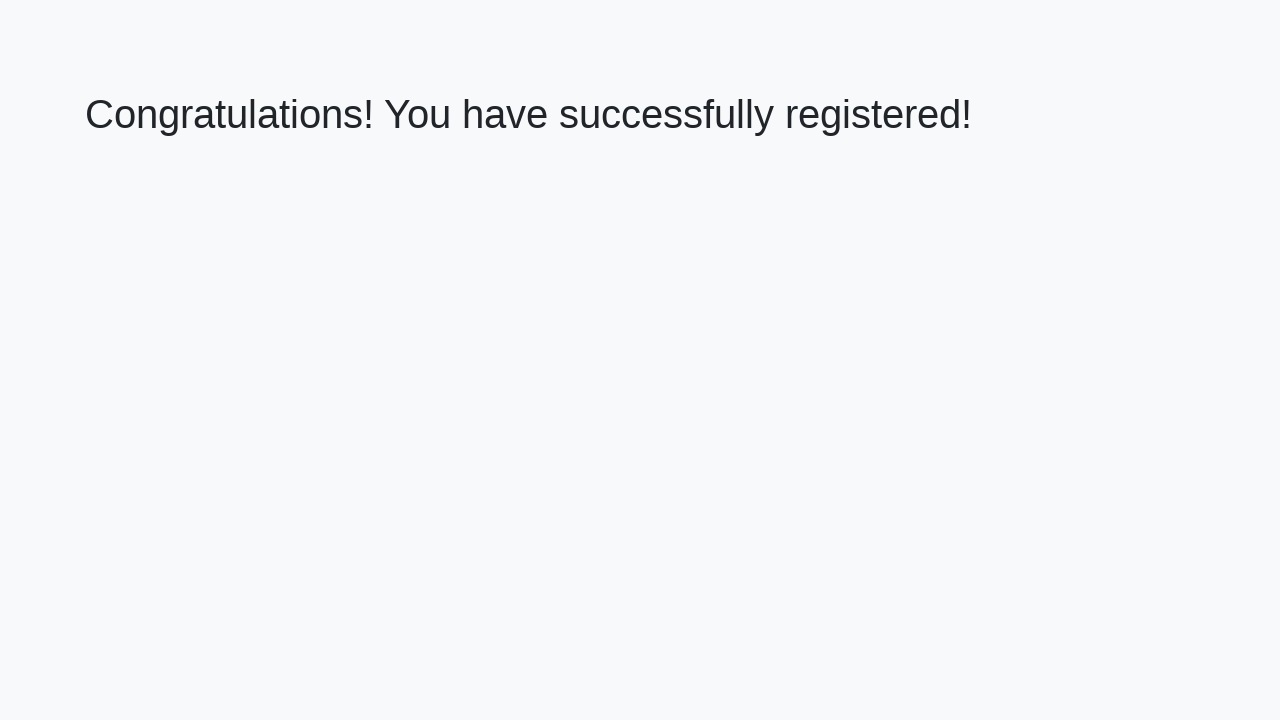